Tests scrolling functionality by scrolling to an element and verifying its text content

Starting URL: https://atidcollege.co.il/Xamples/ex_actions.html

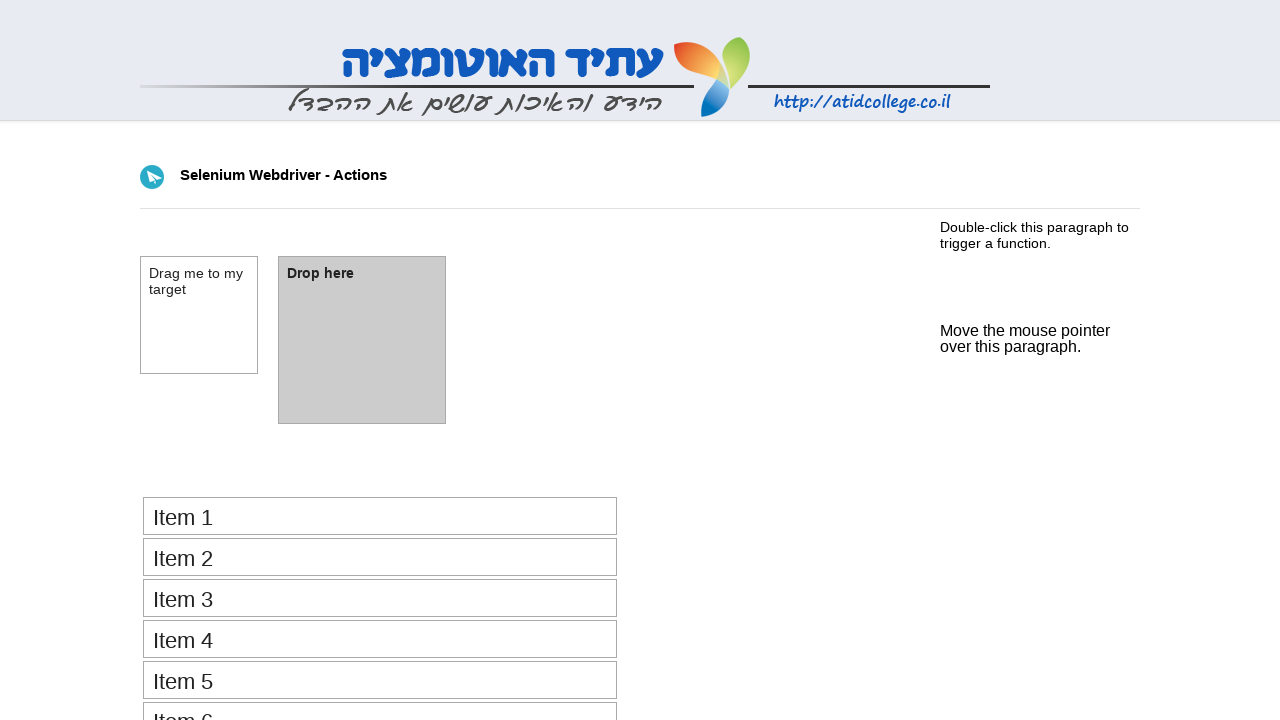

Scrolled to #scrolled_element if needed
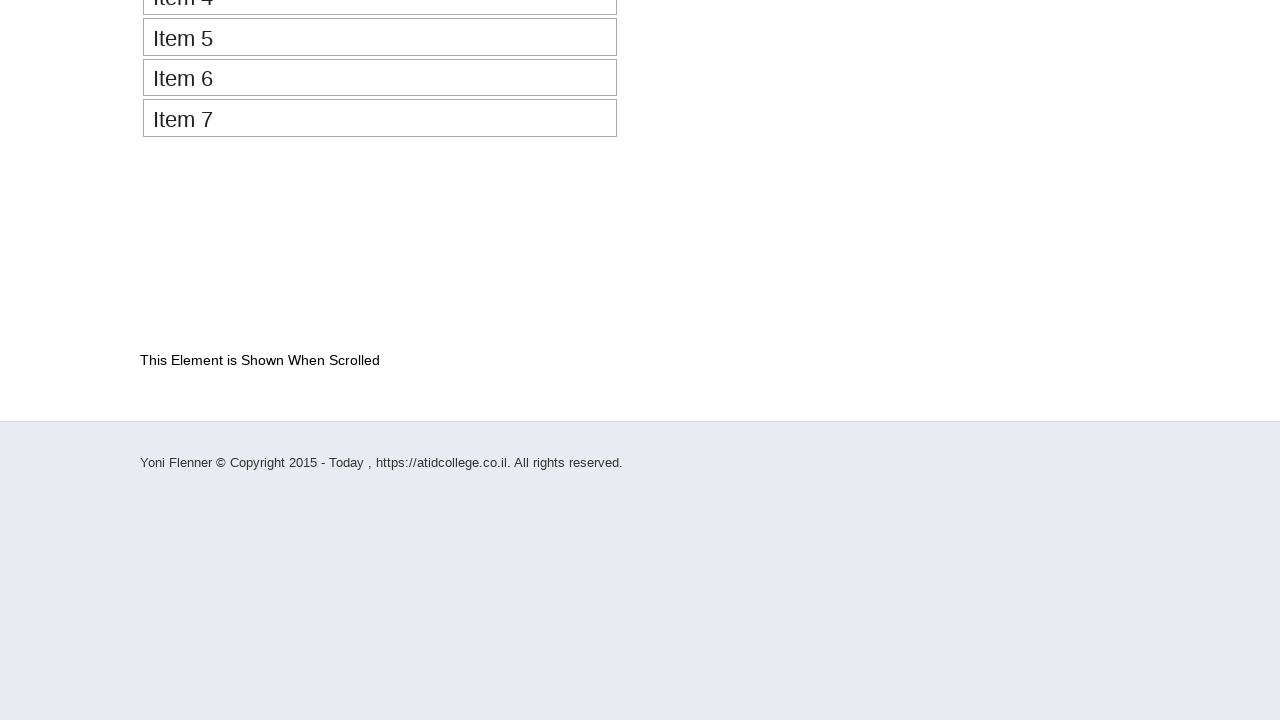

Verified scrolled element contains text 'This Element is Shown When Scrolled'
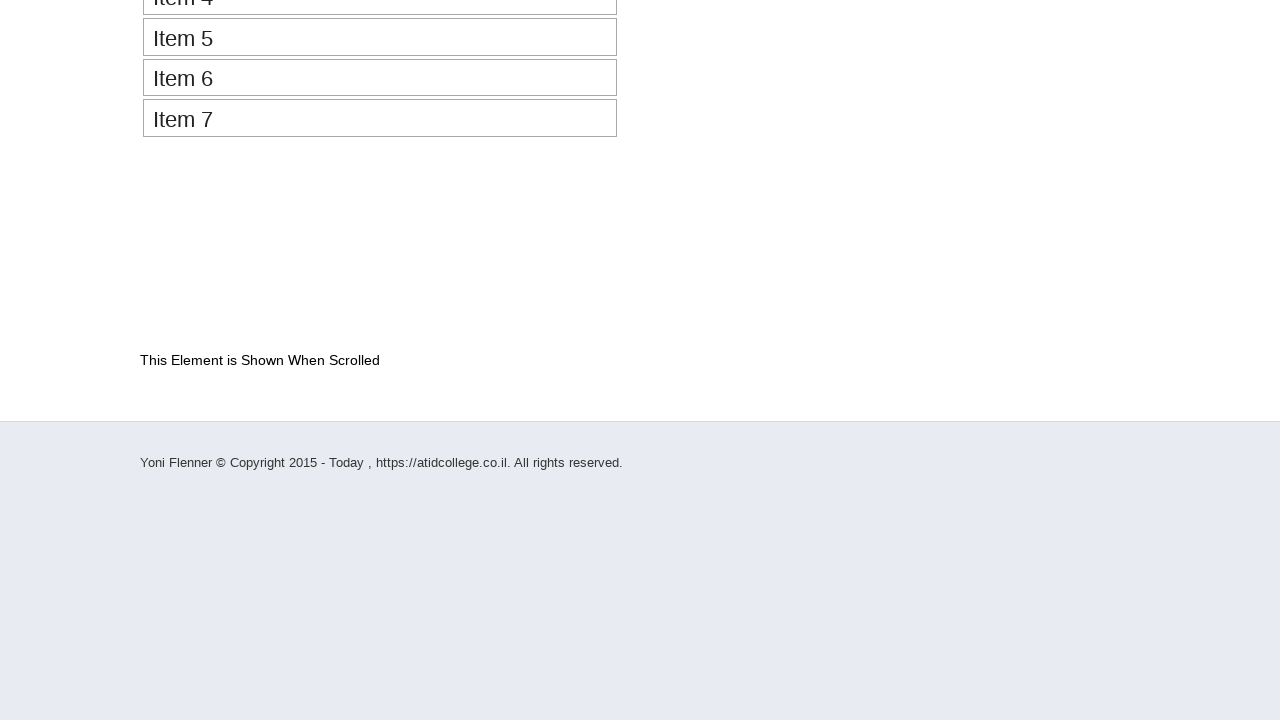

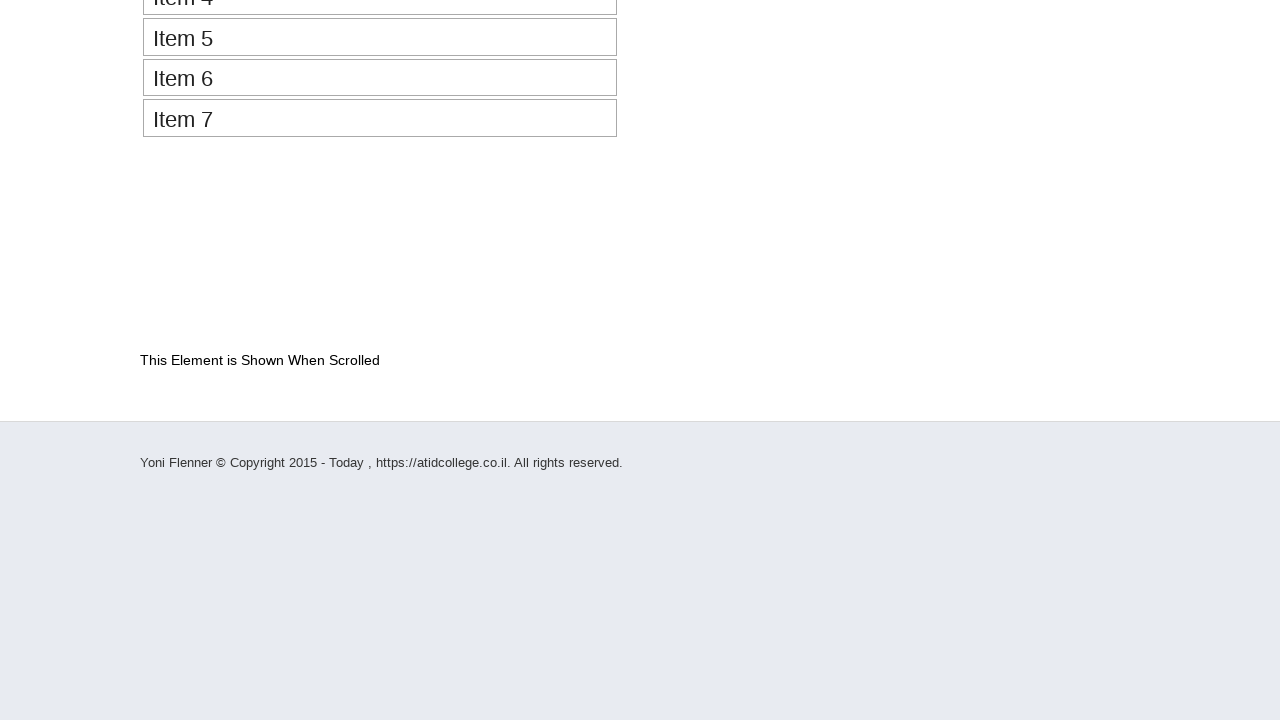